Tests waiting for a dynamic element to become enabled

Starting URL: https://demoqa.com/dynamic-properties

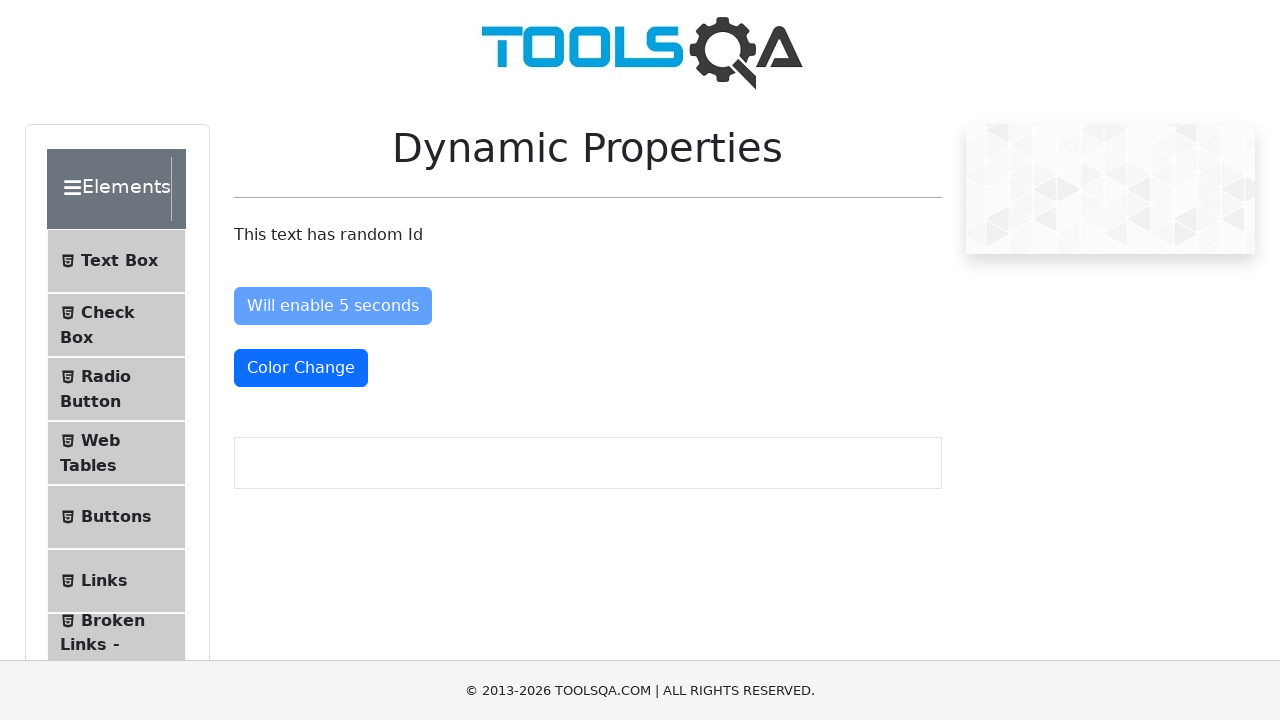

Waited for dynamic button to become enabled
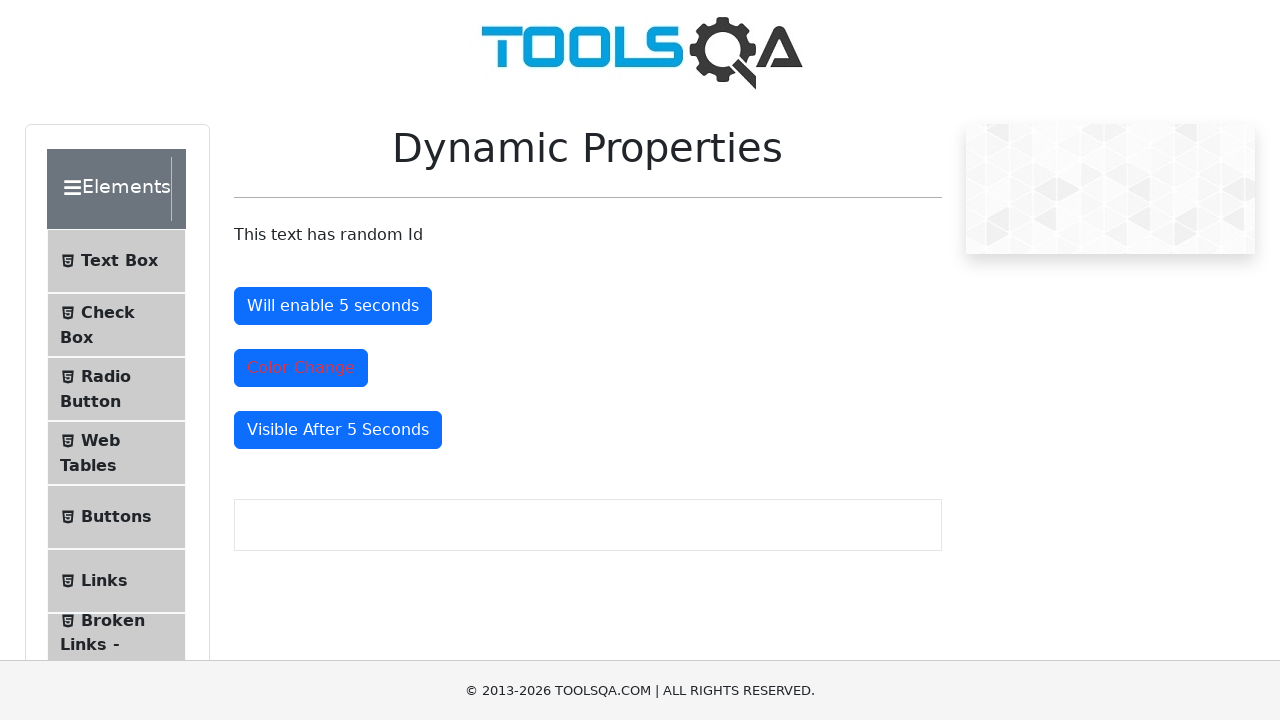

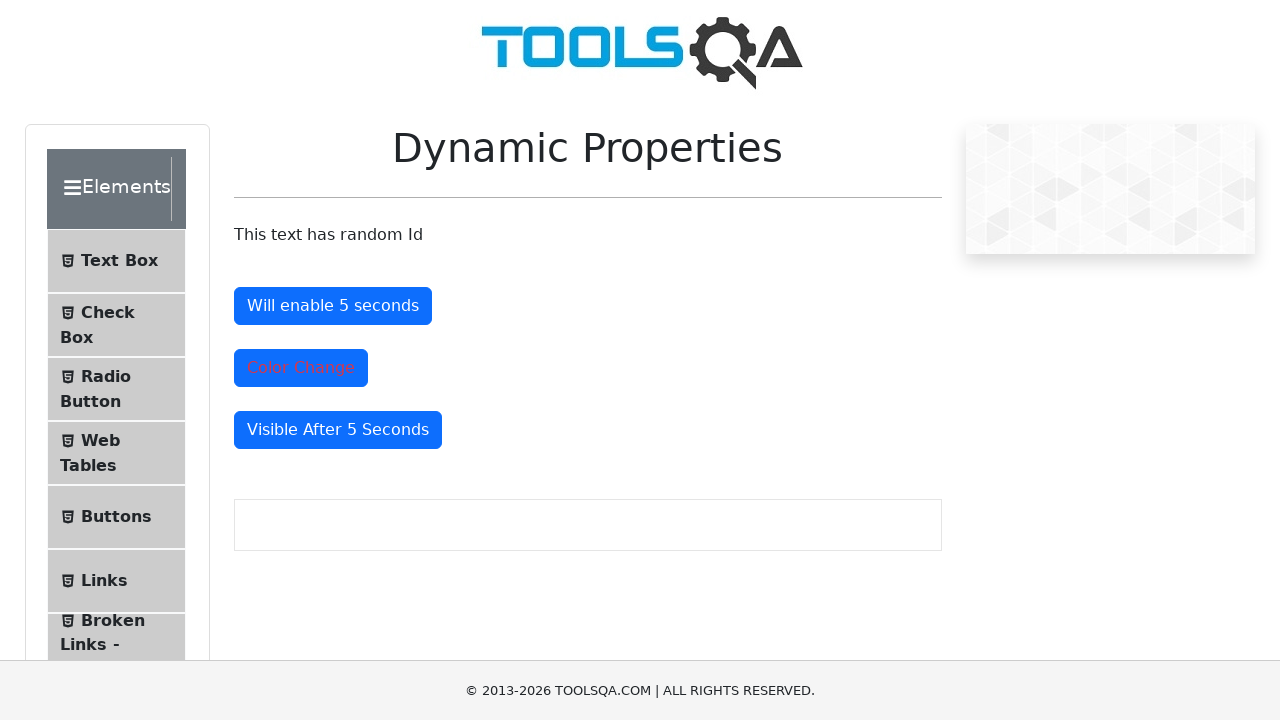